Tests form submission on an Angular practice page by filling out various form fields including email, password, name, radio buttons, and dropdown selection

Starting URL: https://rahulshettyacademy.com/angularpractice/

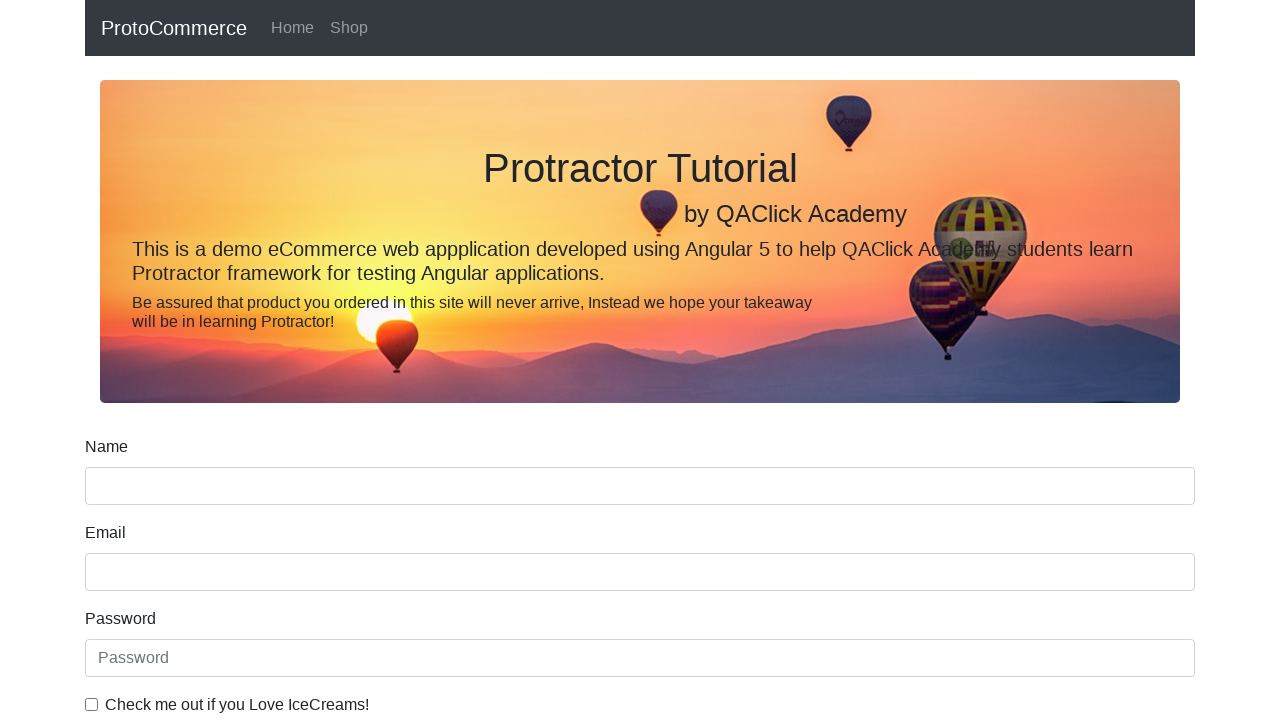

Filled email field with 'seleniumtester1337@gmail.com' on input[name='email']
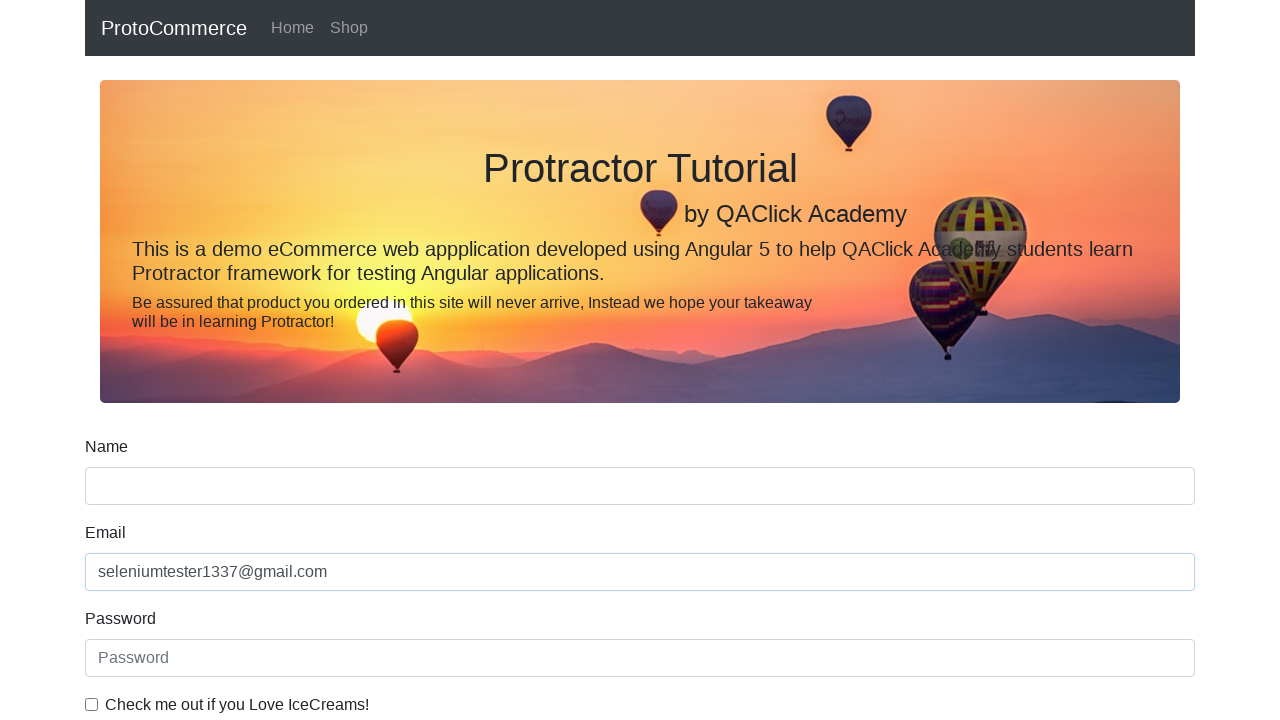

Filled password field with 'IdeGas789&' on #exampleInputPassword1
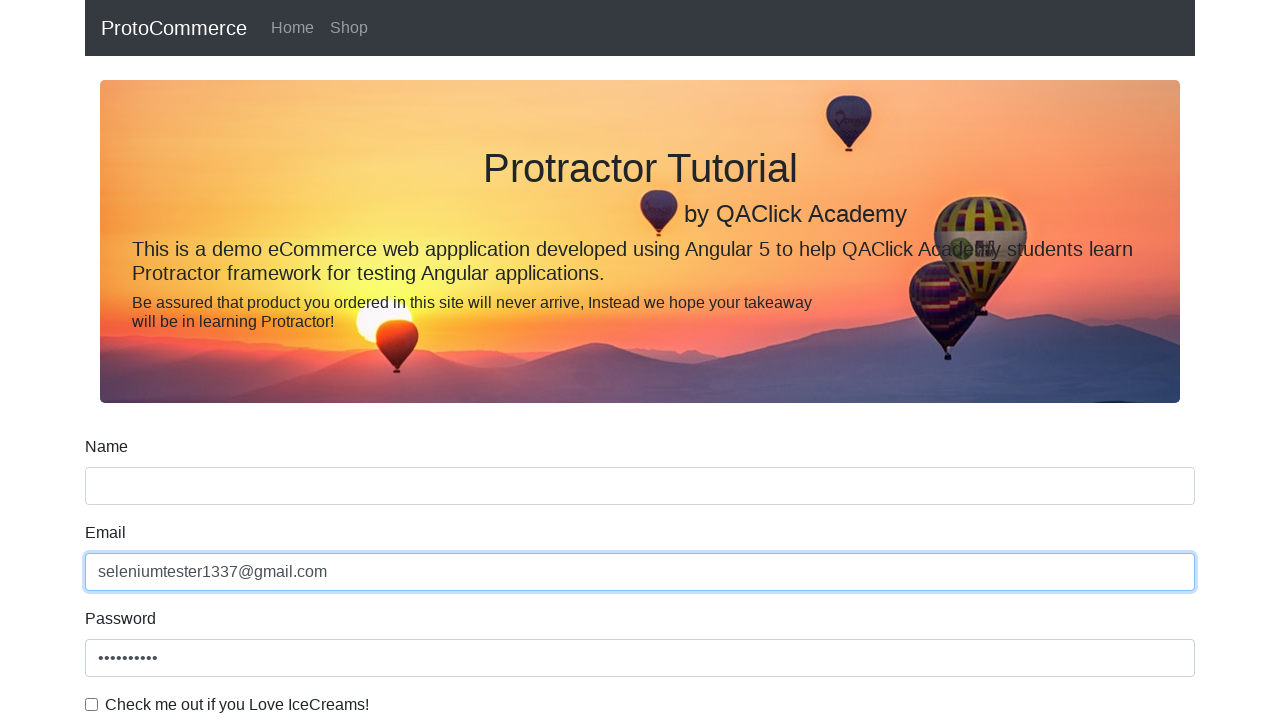

Clicked the example checkbox at (92, 704) on #exampleCheck1
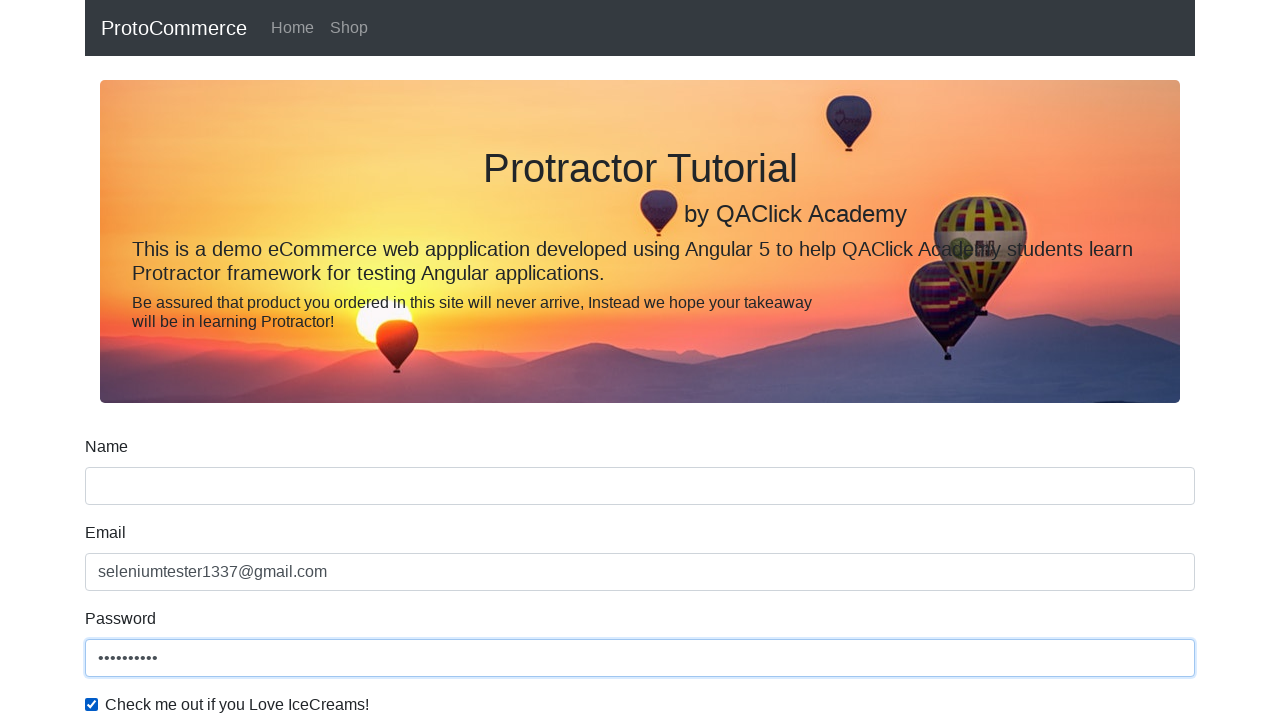

Filled name field with 'Tester' on input[name='name']
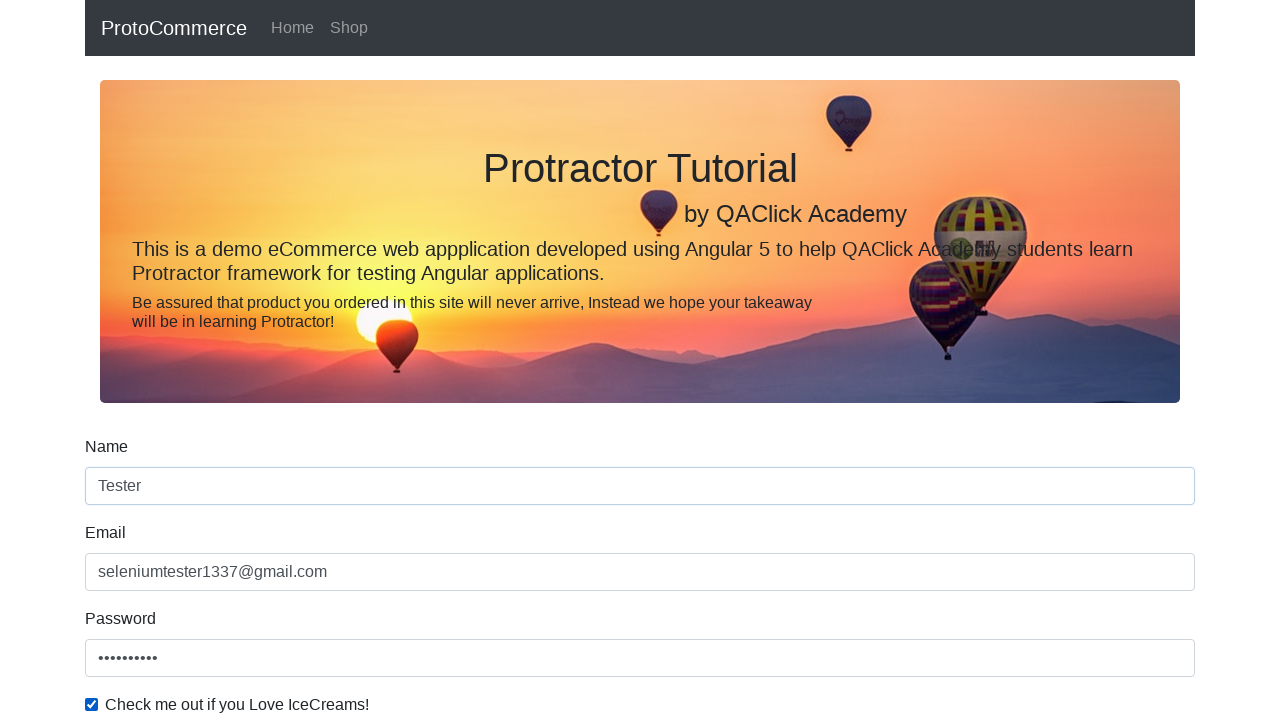

Selected inline radio button option 2 at (326, 360) on #inlineRadio2
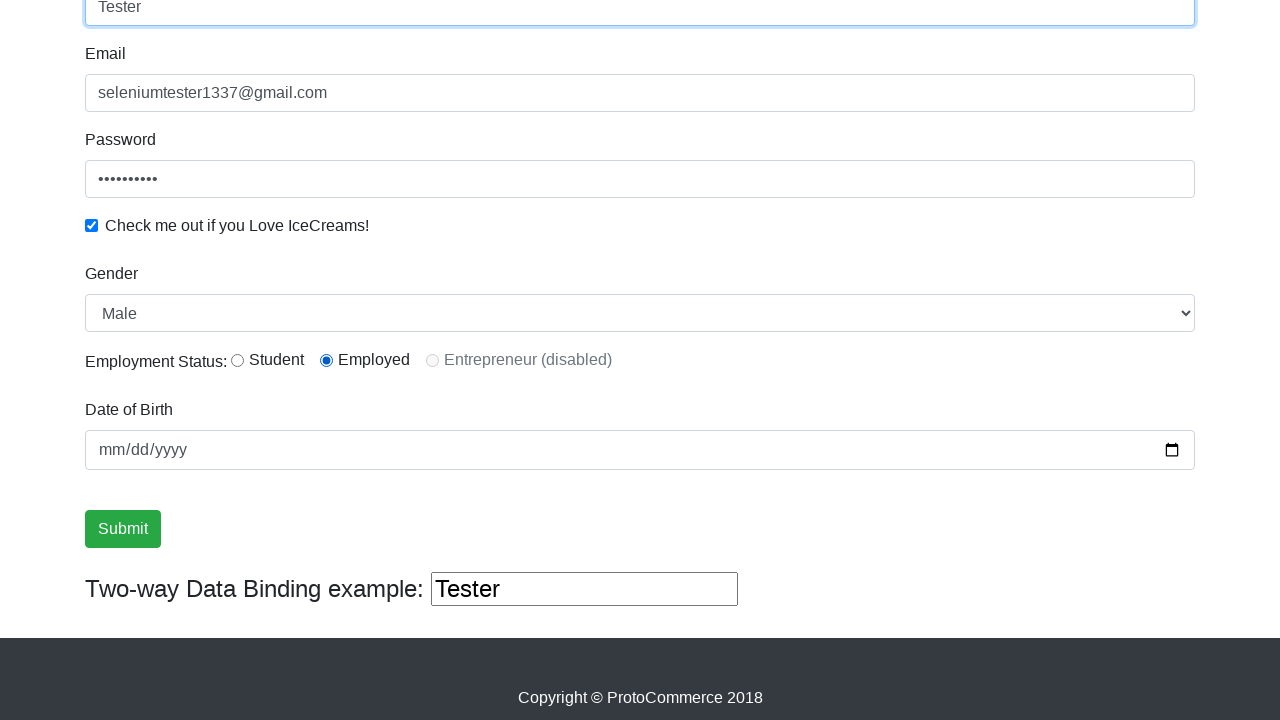

Selected 'Male' from the form control dropdown on #exampleFormControlSelect1
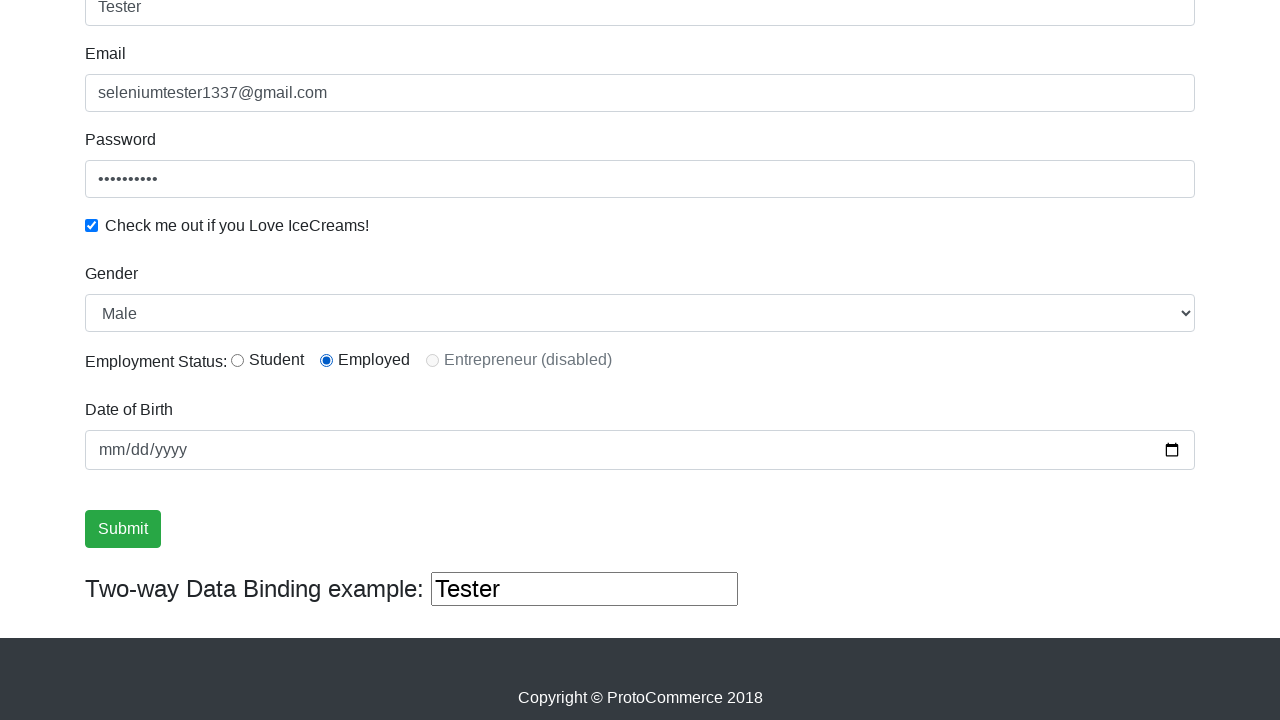

Clicked the submit button at (123, 529) on xpath=//input[@type='submit']
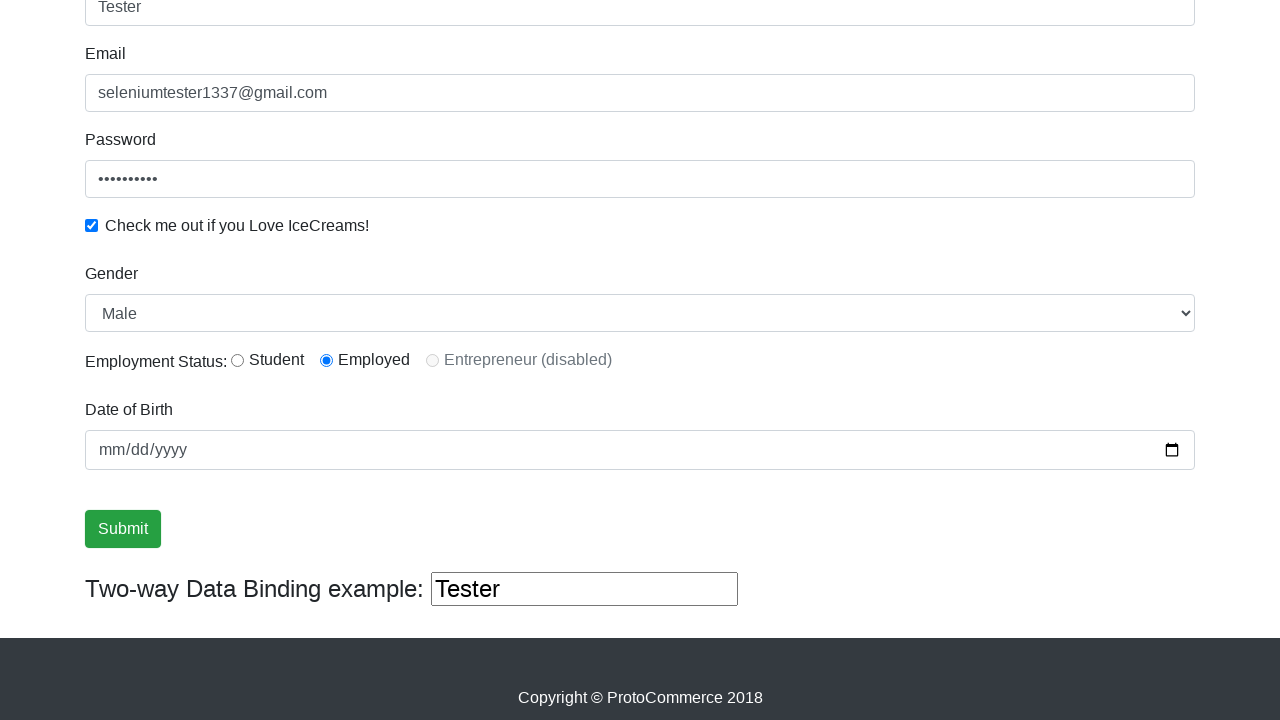

Success alert message appeared
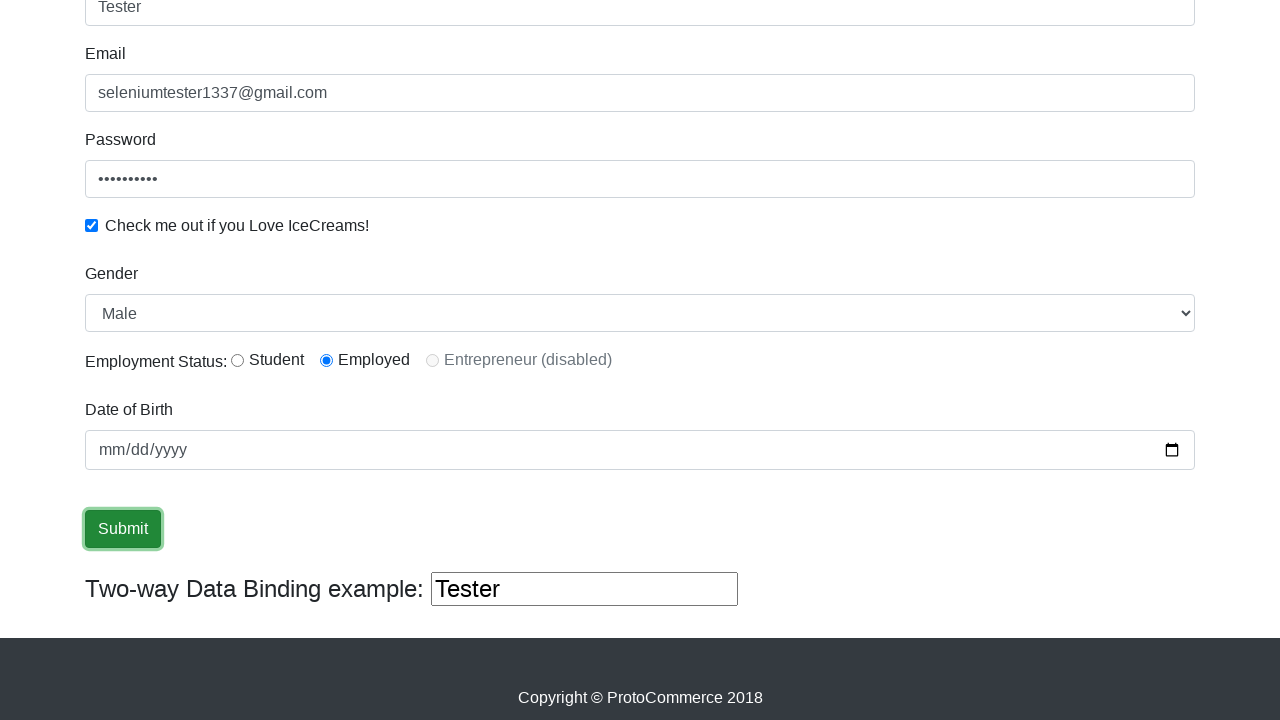

Retrieved success message text: '
                    ×
                    Success! The Form has been submitted successfully!.
                  '
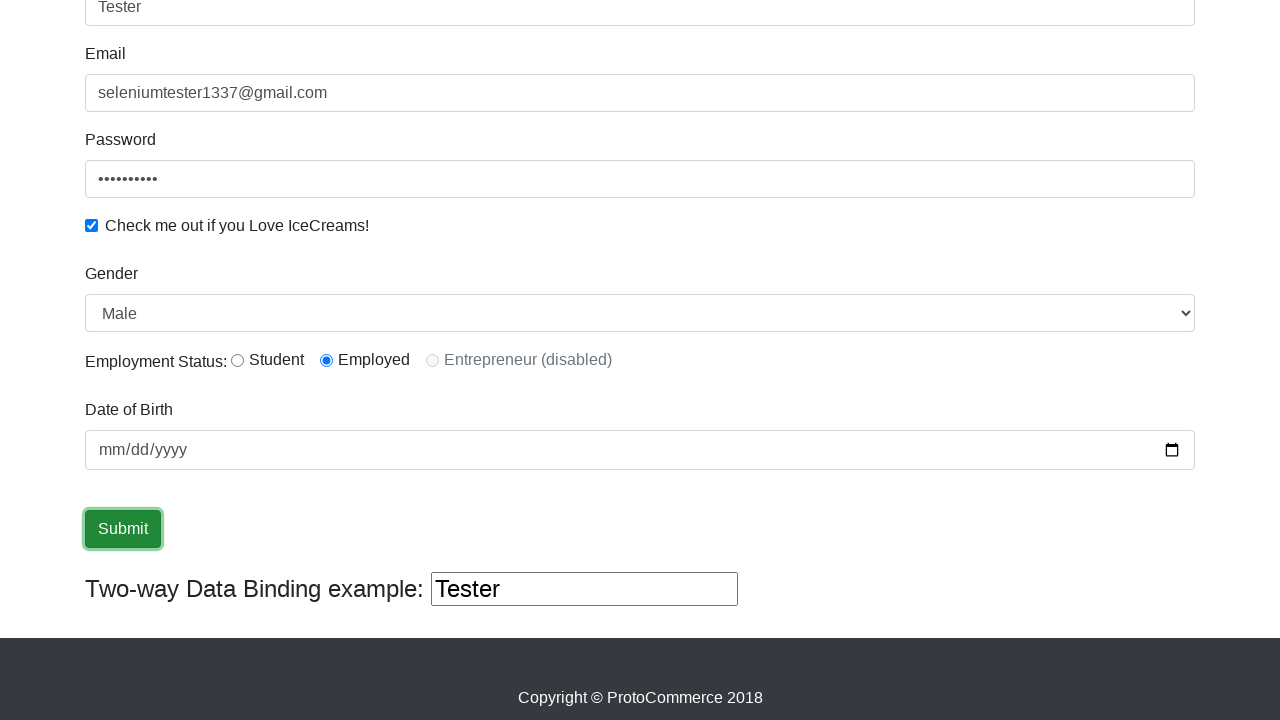

Verified that success message contains 'Success'
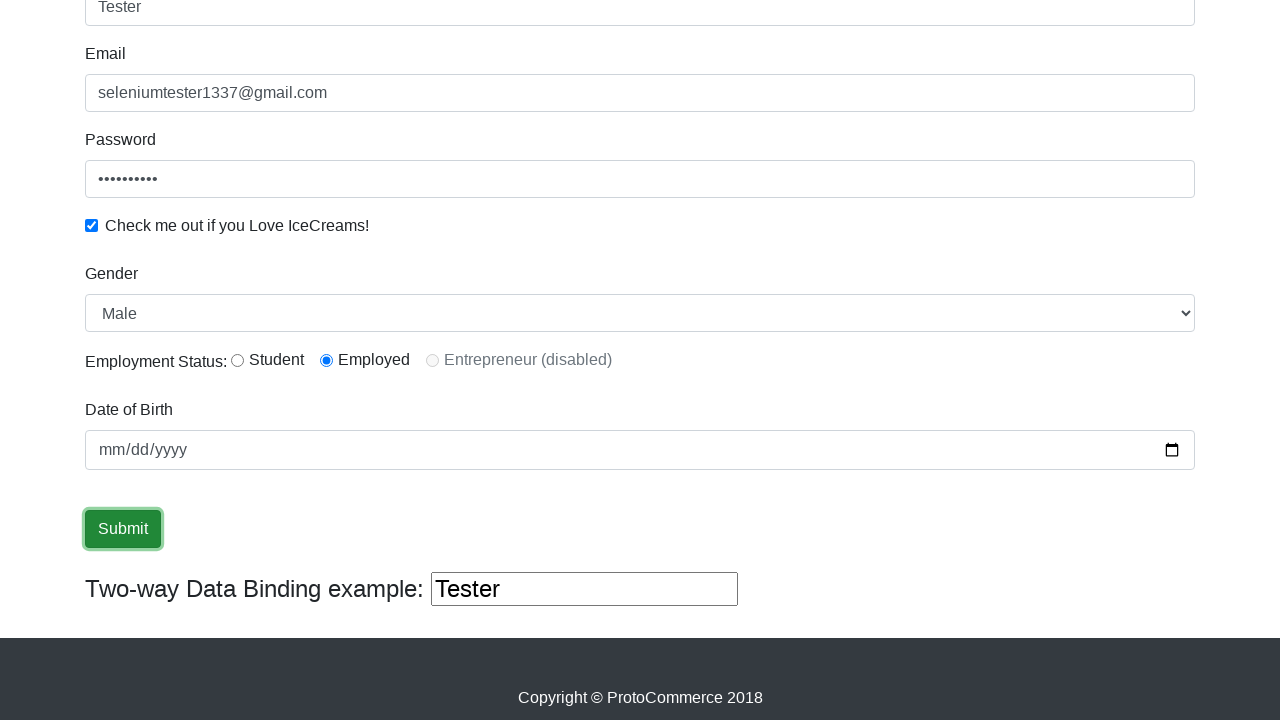

Filled the third text input field with 'HelloAgain' on (//input[@type='text'])[3]
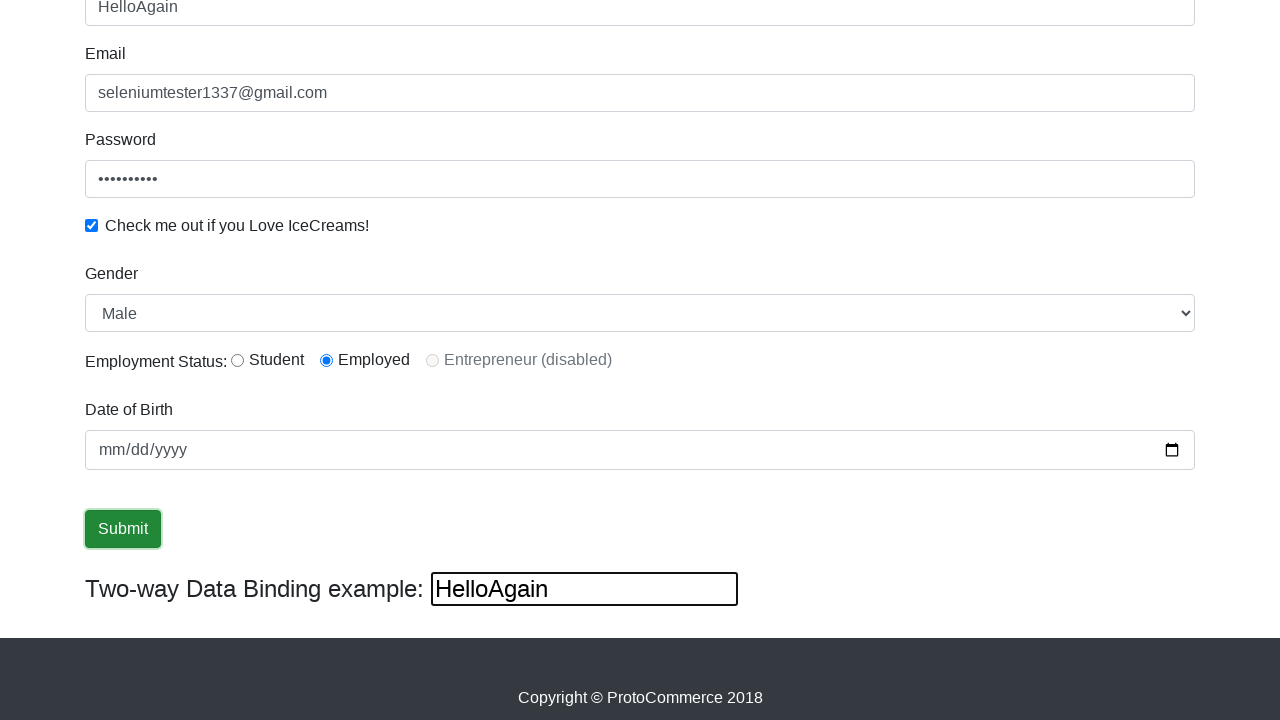

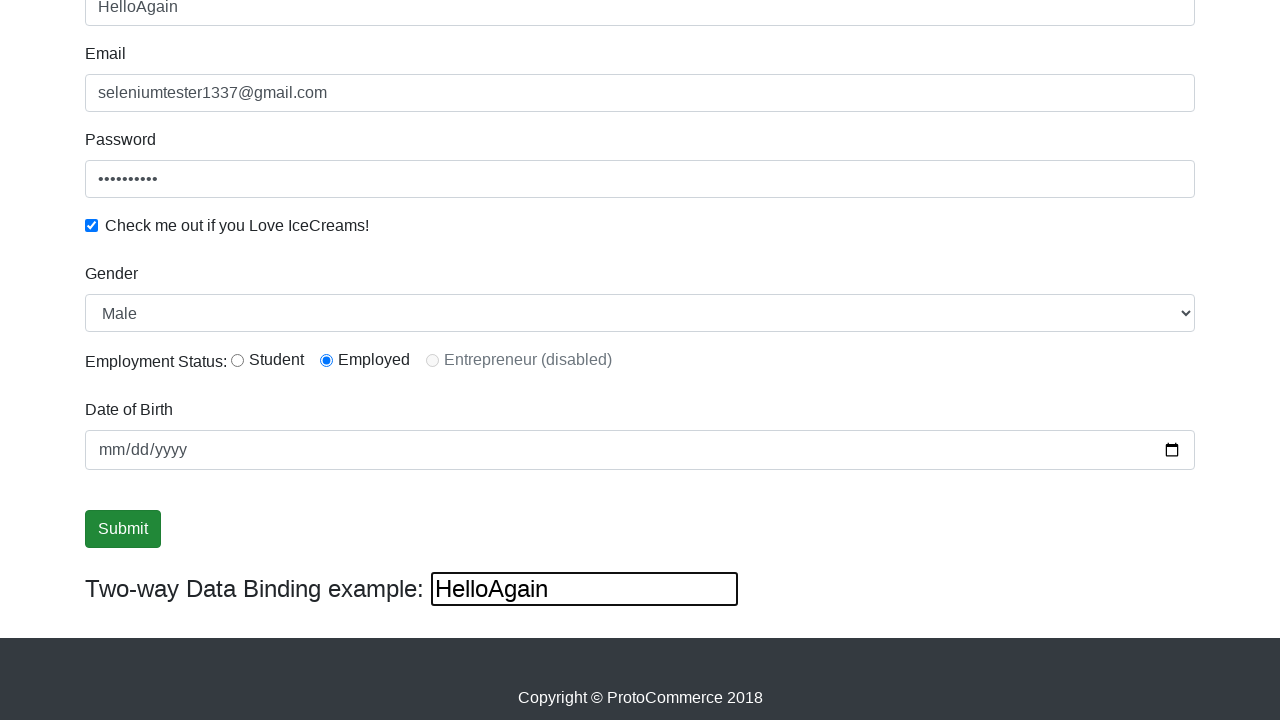